Tests right-click context menu functionality by performing a right-click action on an element and selecting the "Copy" option from the context menu

Starting URL: http://swisnl.github.io/jQuery-contextMenu/demo.html

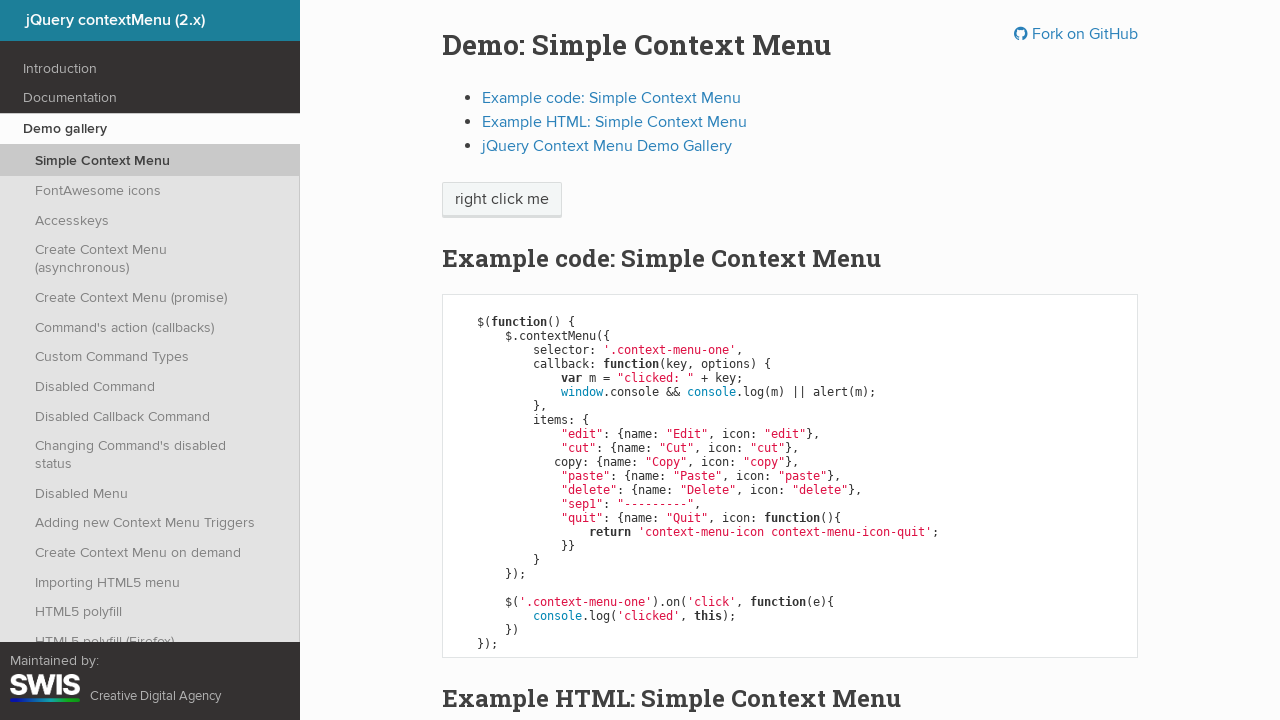

Located the 'right click me' element
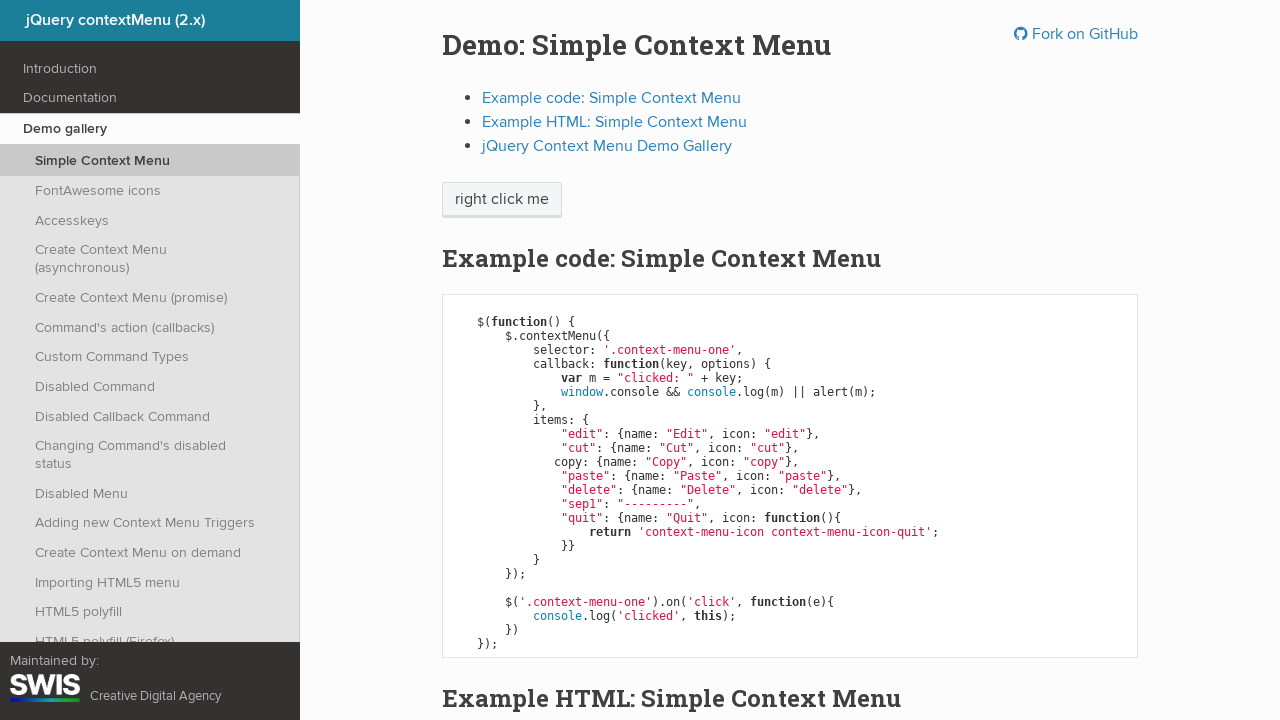

Performed right-click on the element at (502, 200) on xpath=//span[text()='right click me']
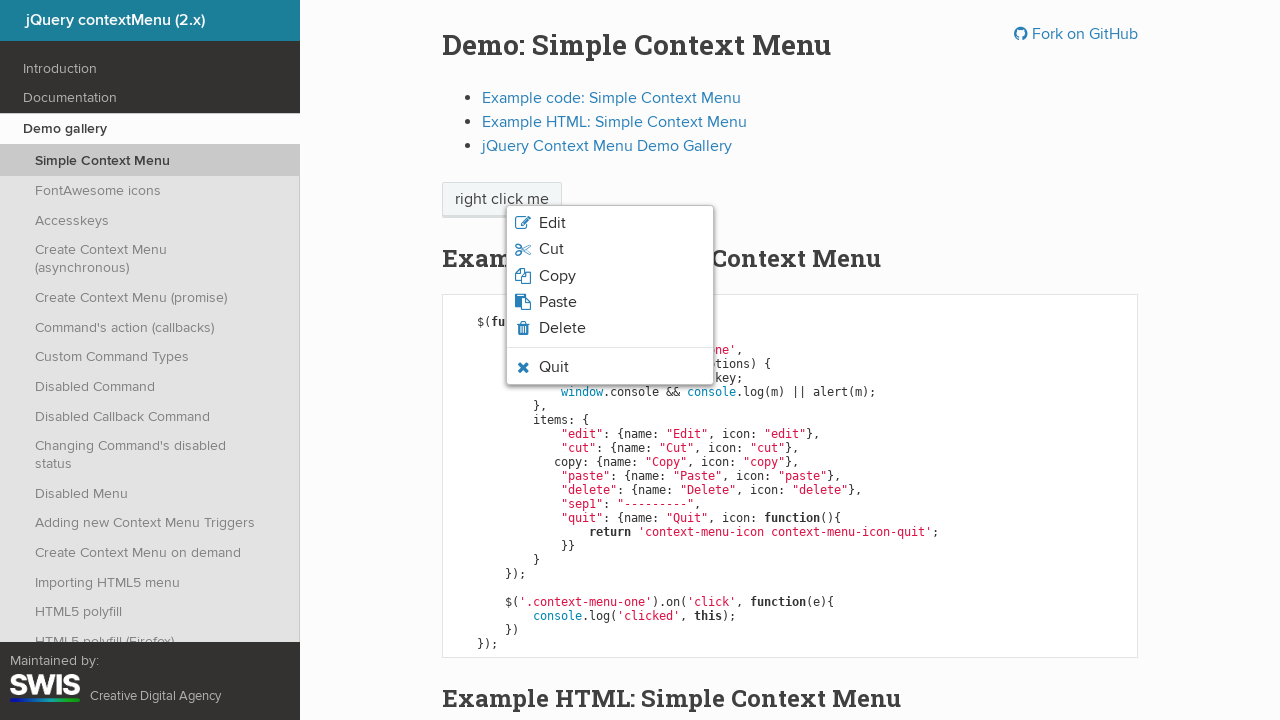

Context menu appeared
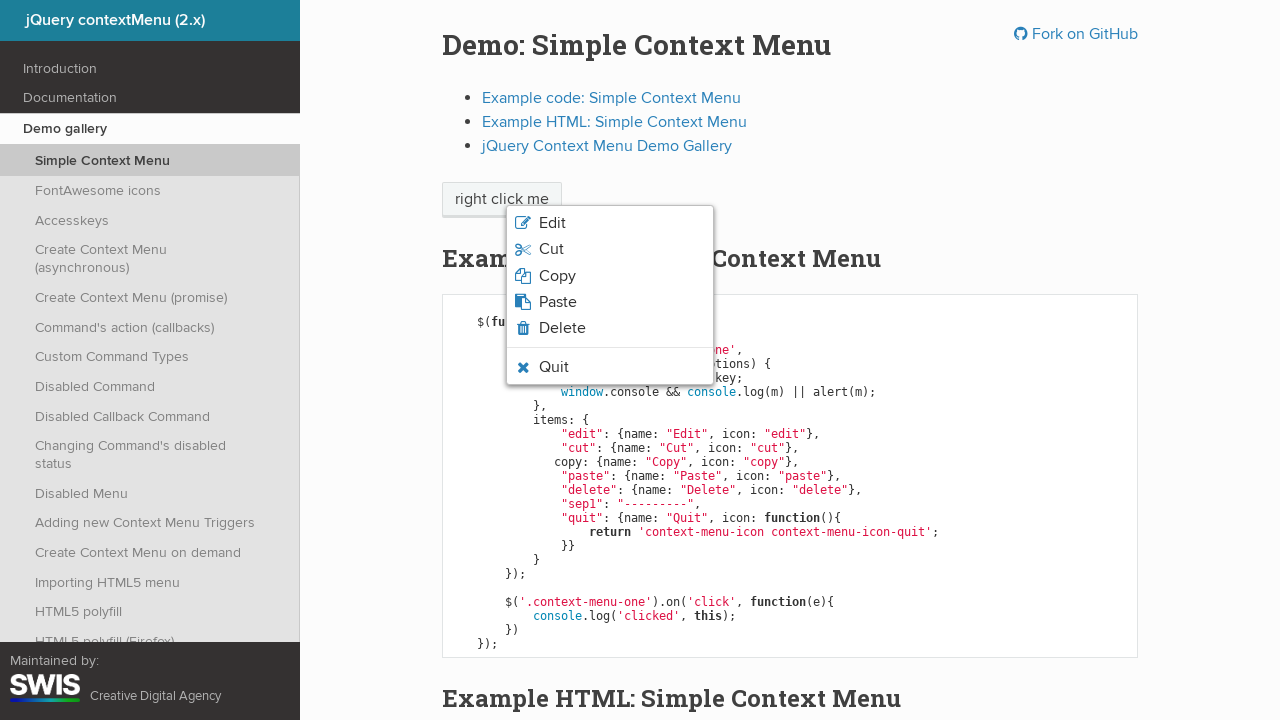

Clicked on the 'Copy' option in the context menu at (557, 276) on li.context-menu-icon span >> internal:has-text="Copy"i
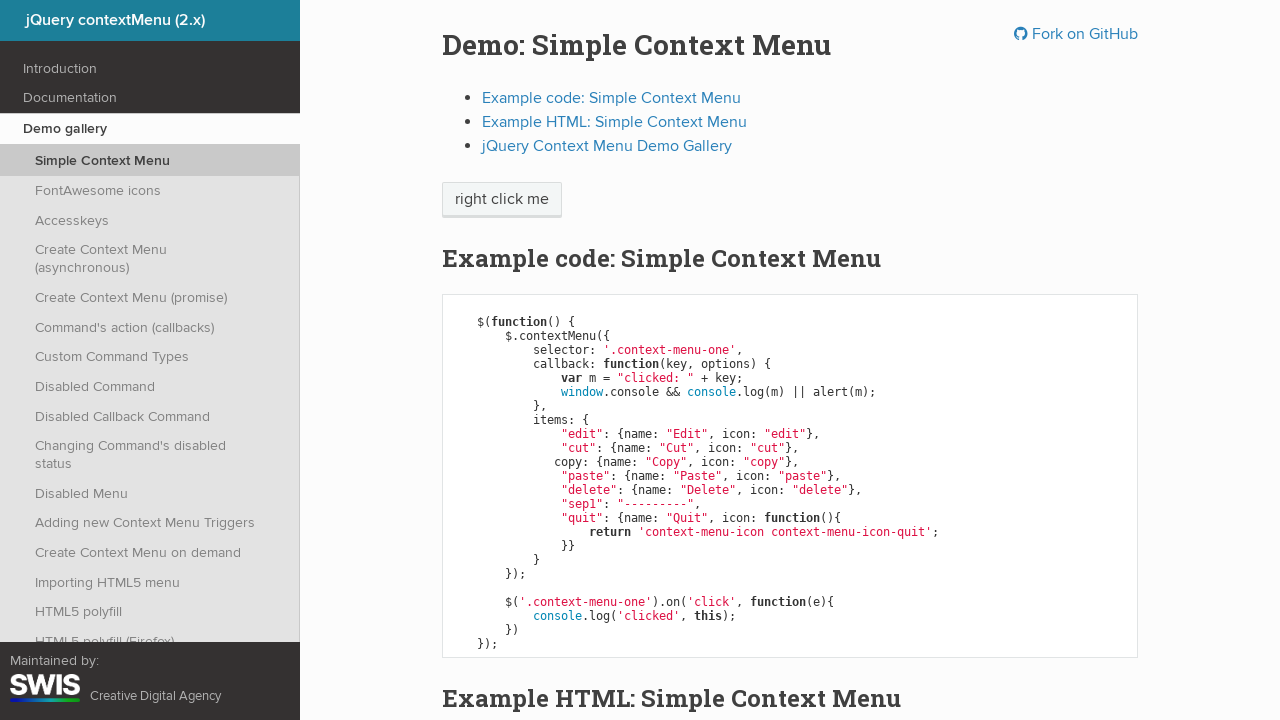

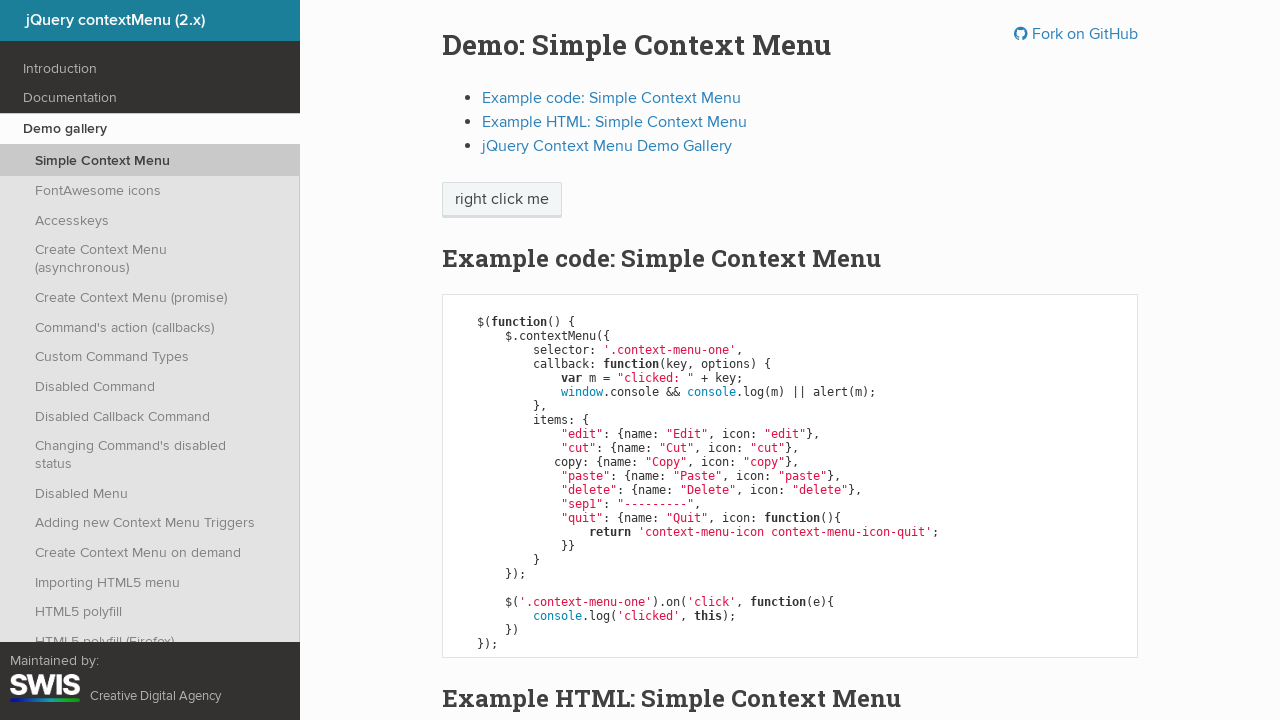